Tests the complain button in the footer by scrolling down, clicking it, and verifying navigation to the complain page

Starting URL: https://qa.heallifehospital.com/

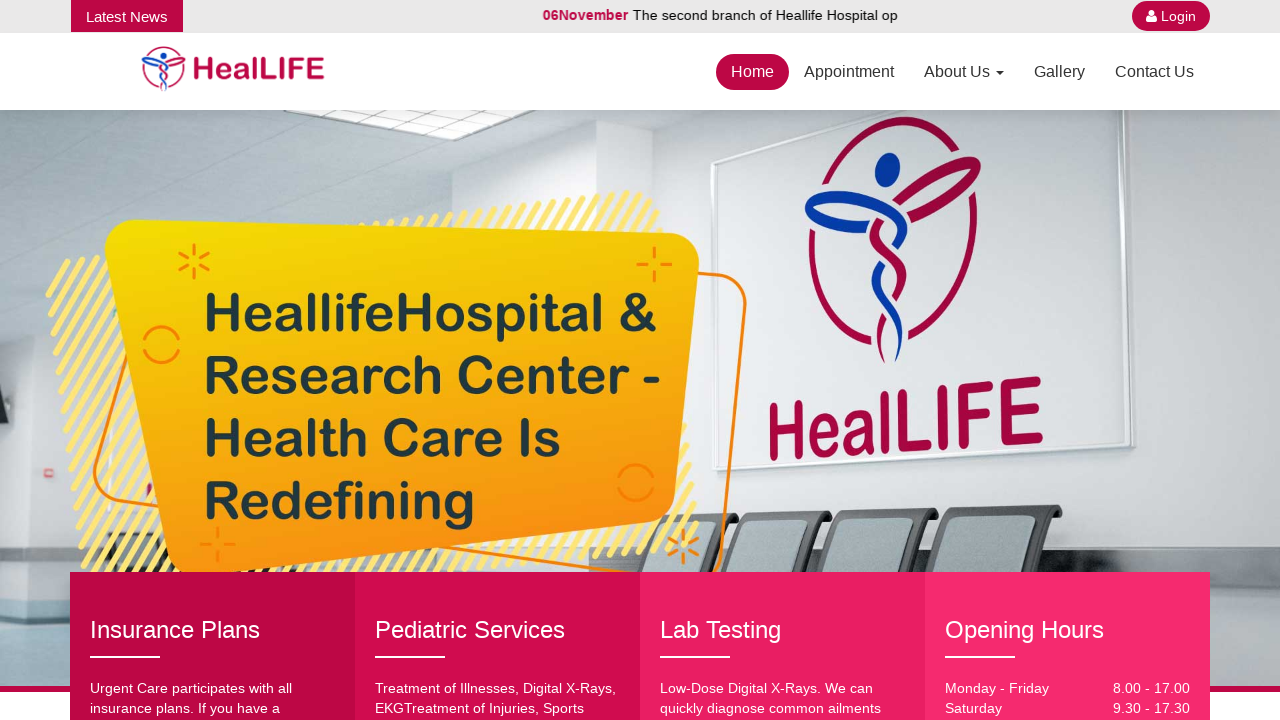

Scrolled to bottom of page to reach footer section
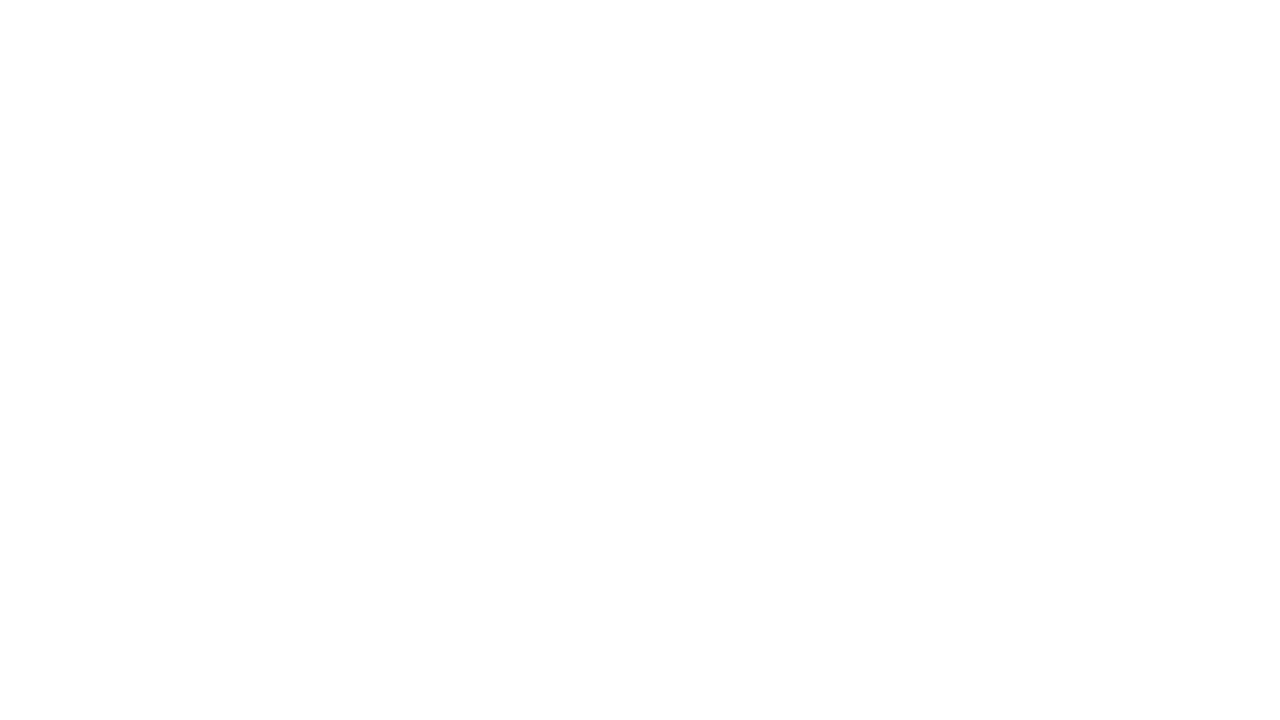

Clicked the Complain button in footer at (872, 458) on text=Complain
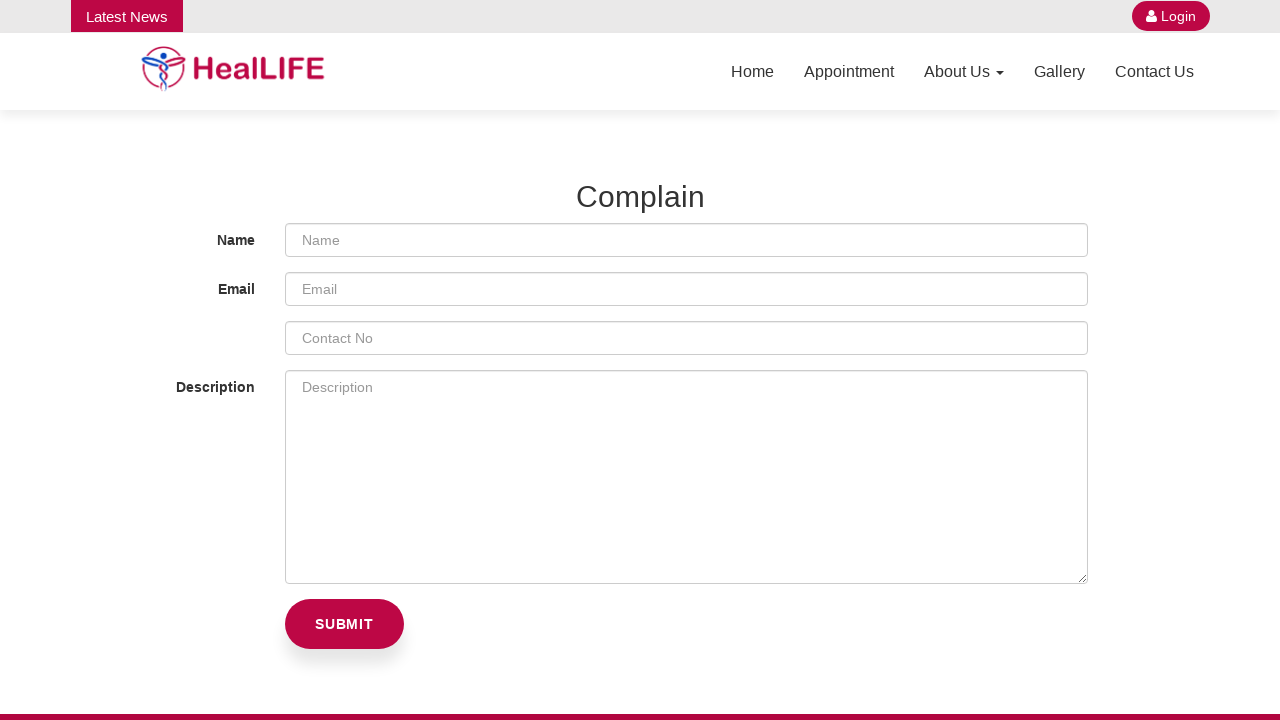

Successfully navigated to complain page
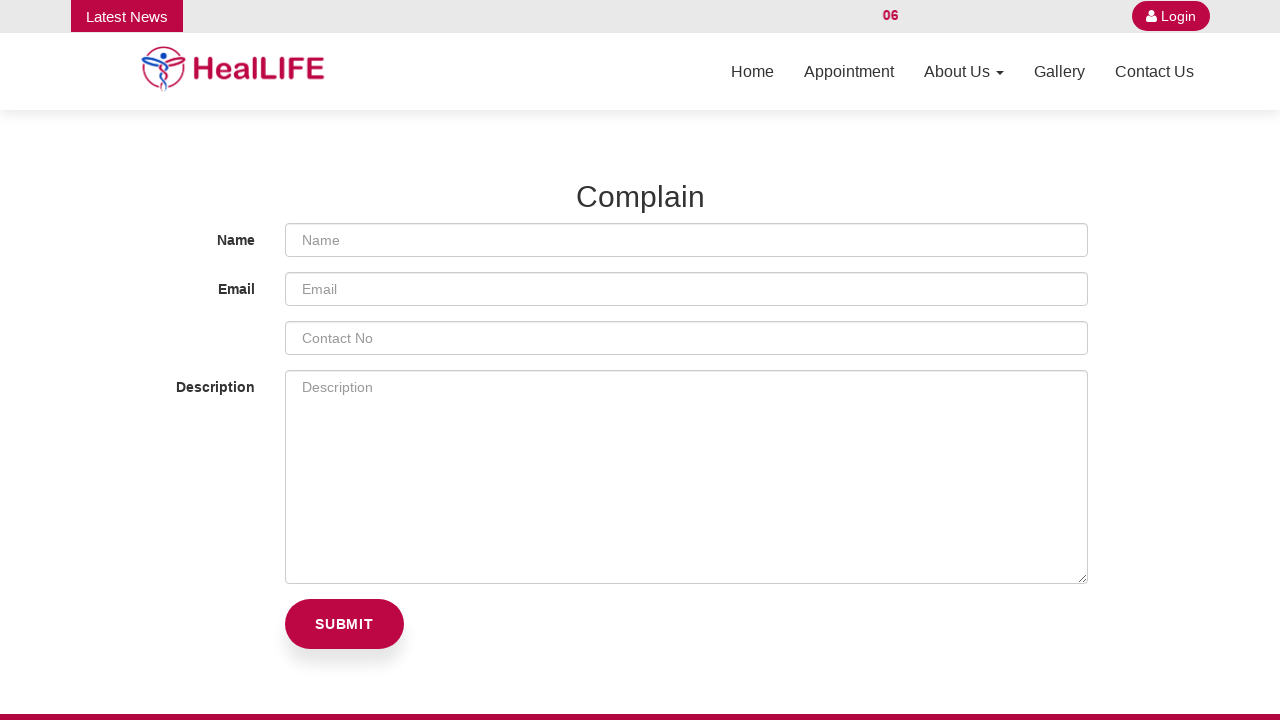

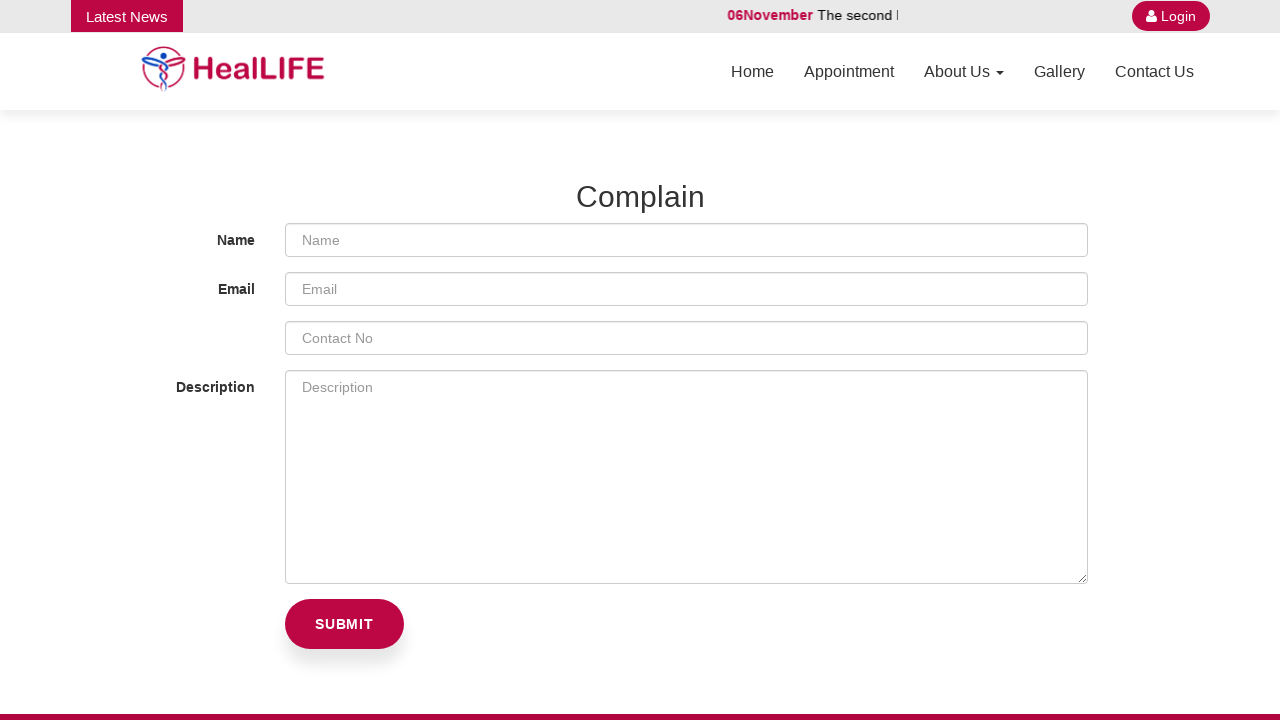